Navigates to Syntax Techs website and verifies the page loads by checking the current URL and page title.

Starting URL: https://syntaxtechs.com

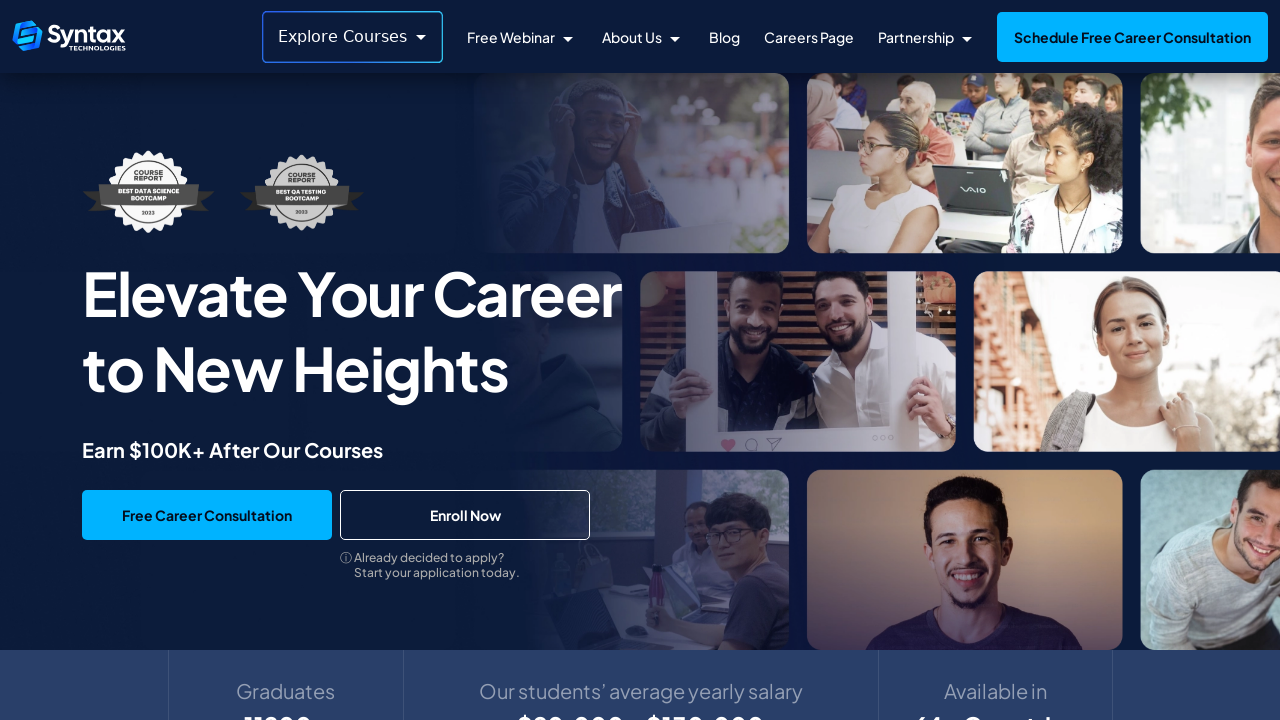

Waited for page to fully load (domcontentloaded)
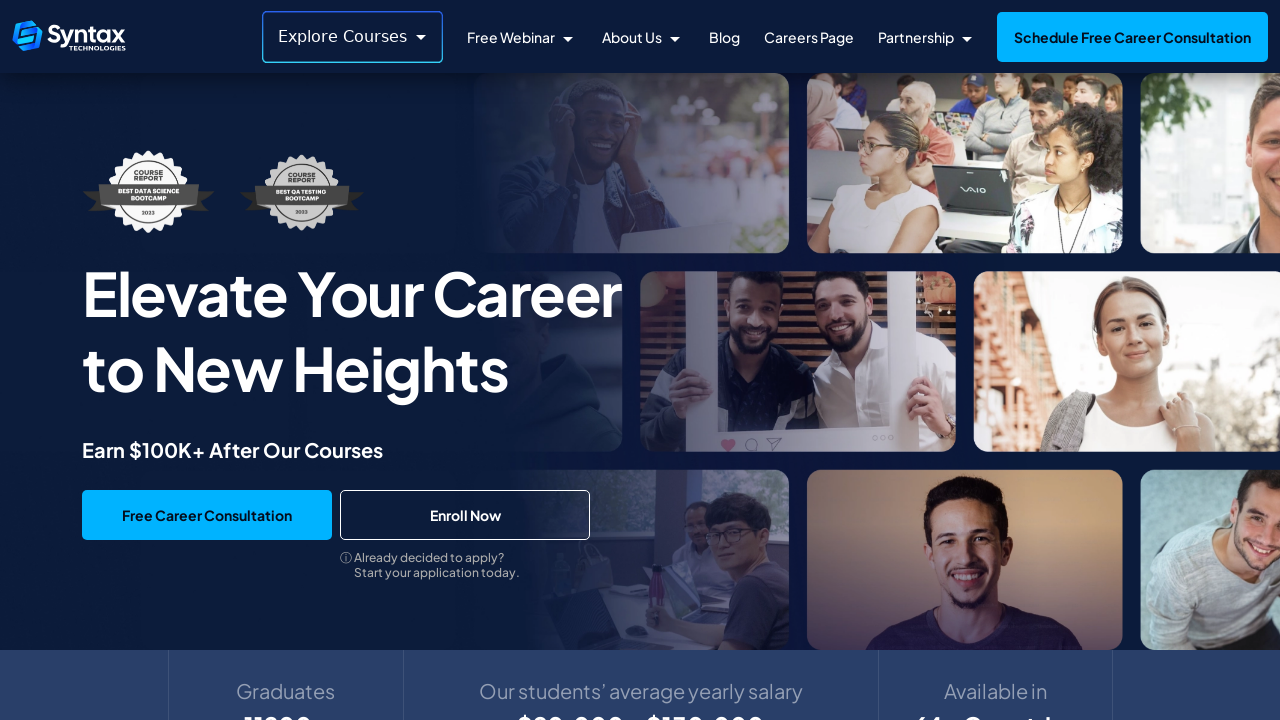

Retrieved current URL: https://www.syntaxtechs.com/
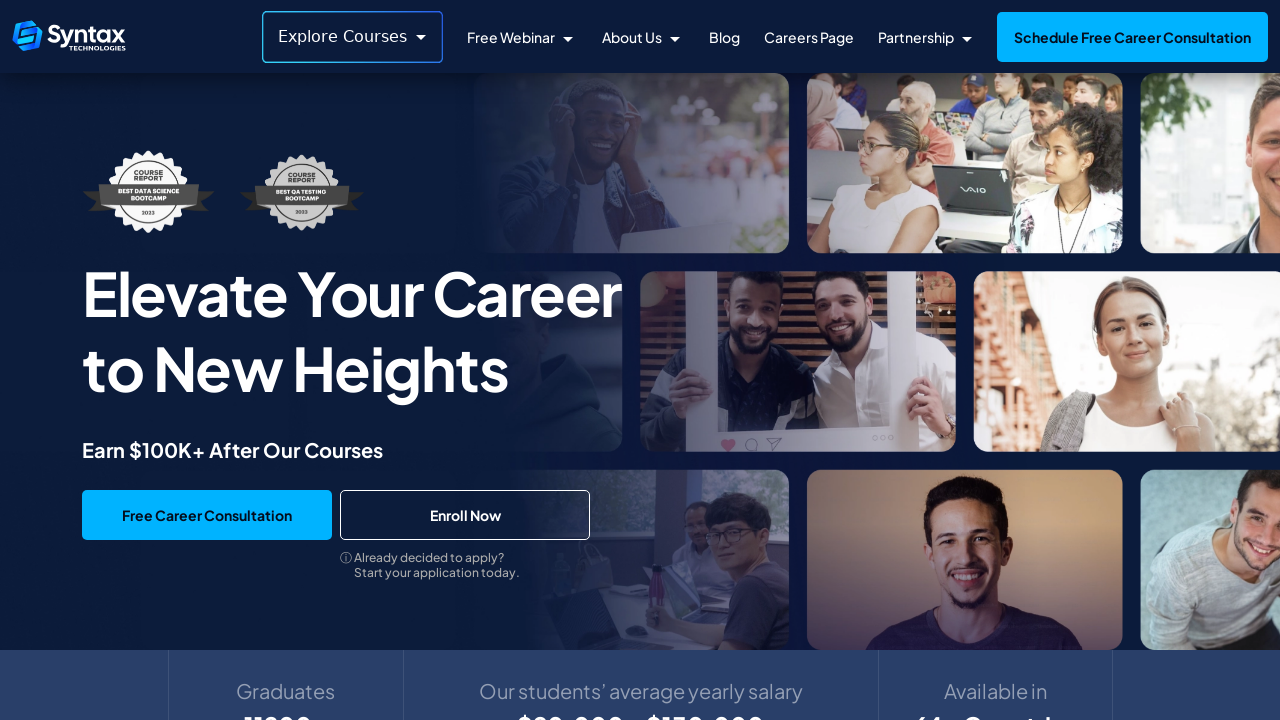

Retrieved page title: Syntax Technologies: Top Online Courses & Certifications
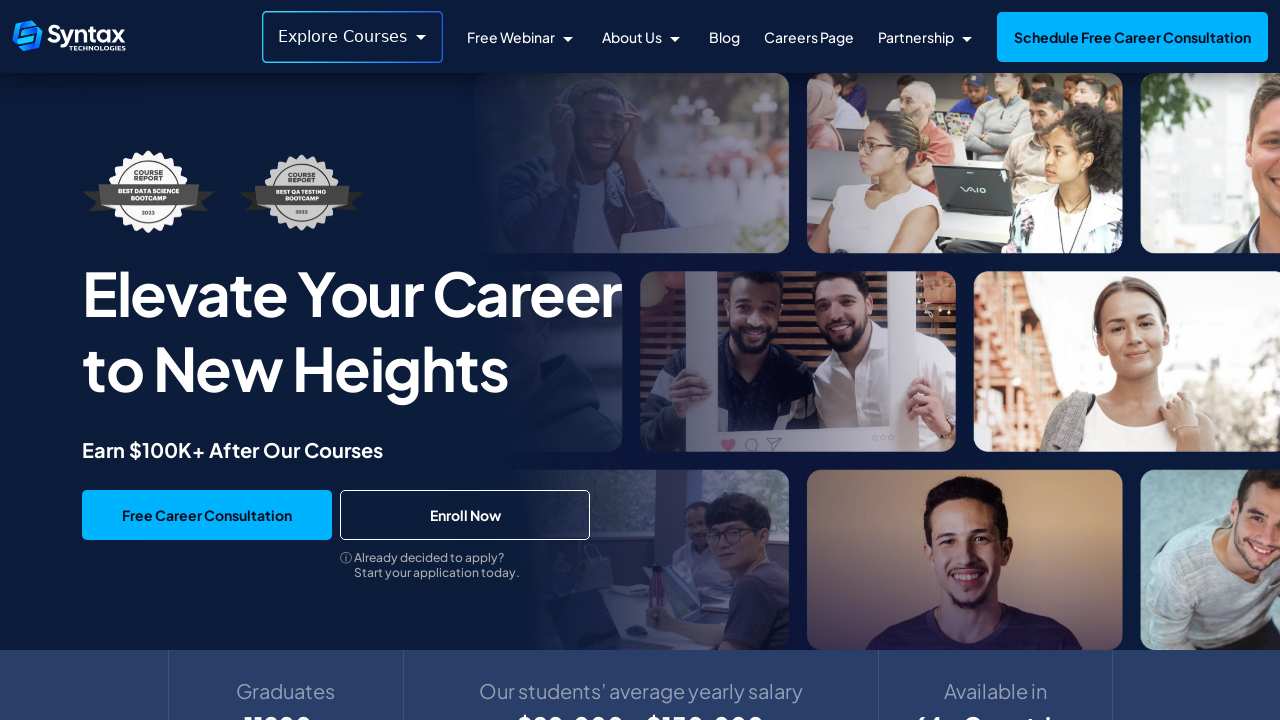

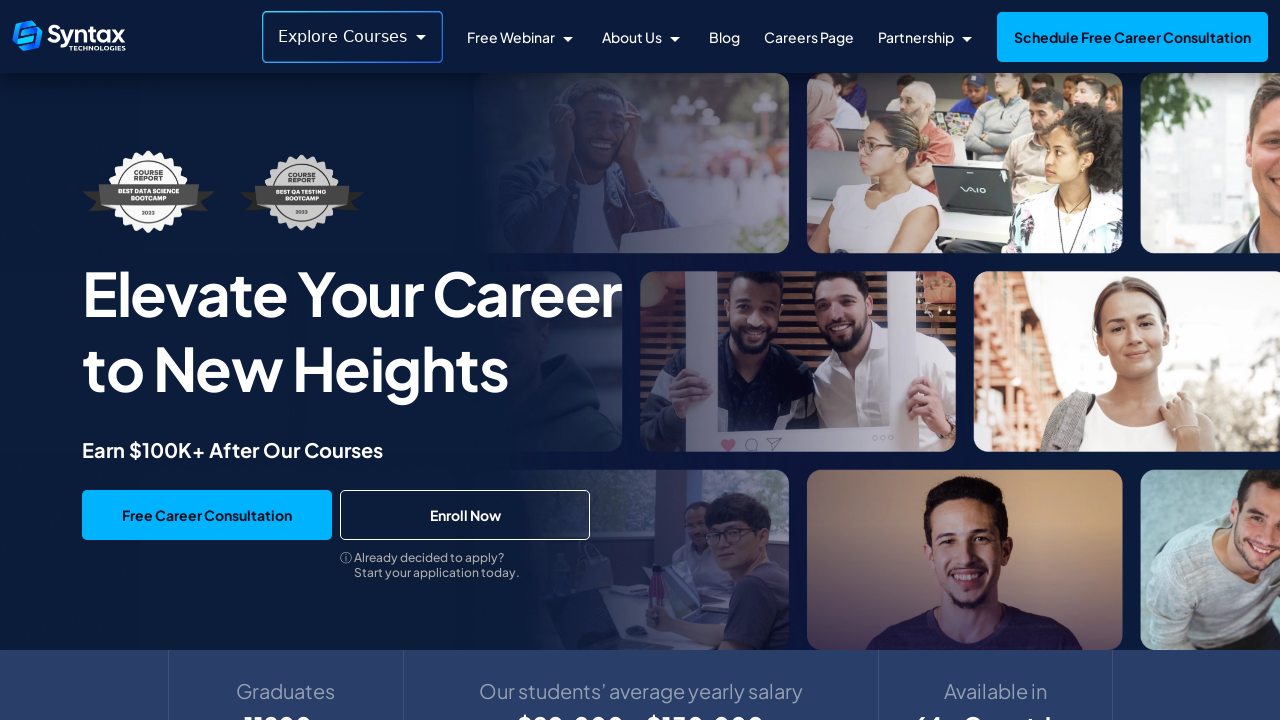